Navigates to a frames demo page, switches to an iframe, and reads text content from within the frame

Starting URL: https://demoqa.com/frames

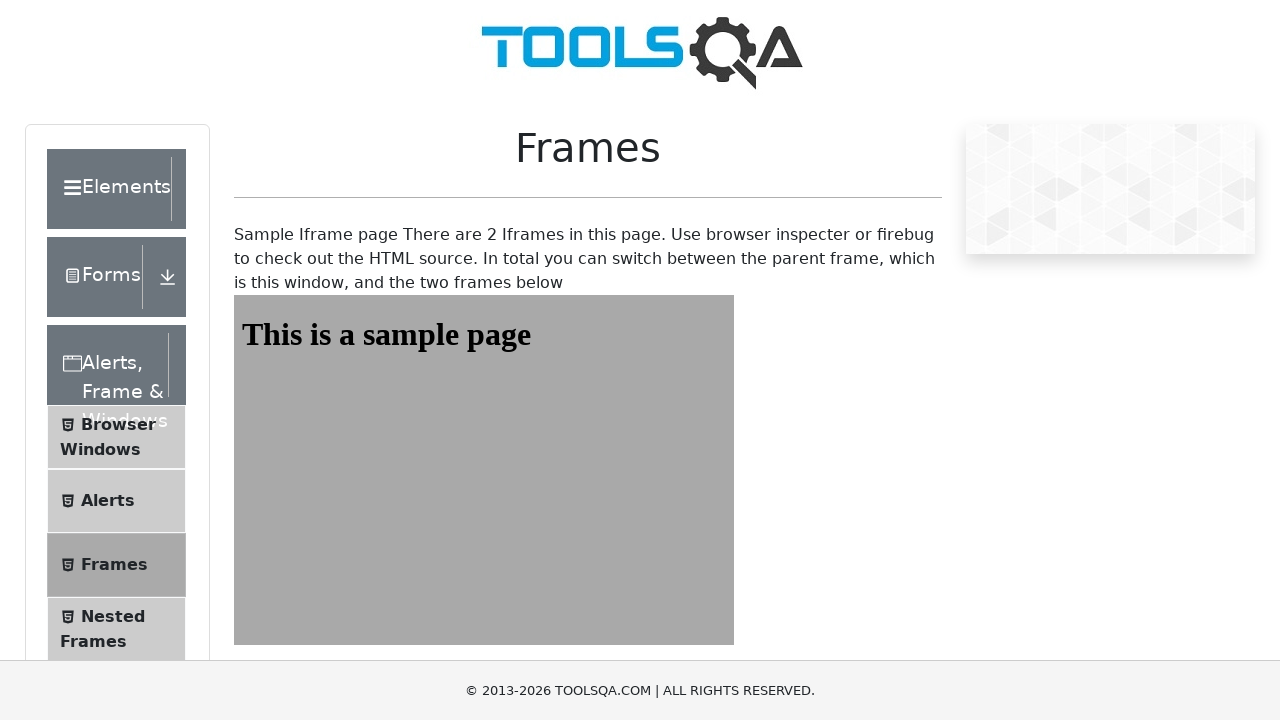

Navigated to frames demo page at https://demoqa.com/frames
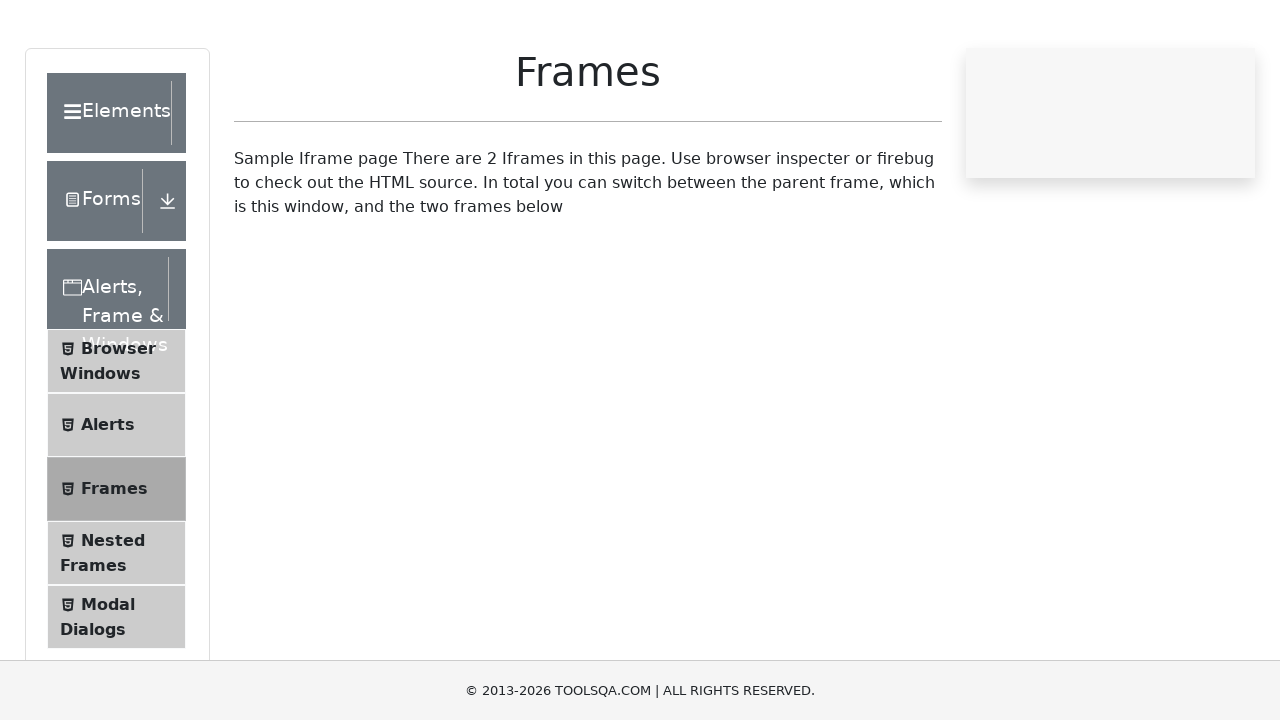

Located iframe with id 'frame1'
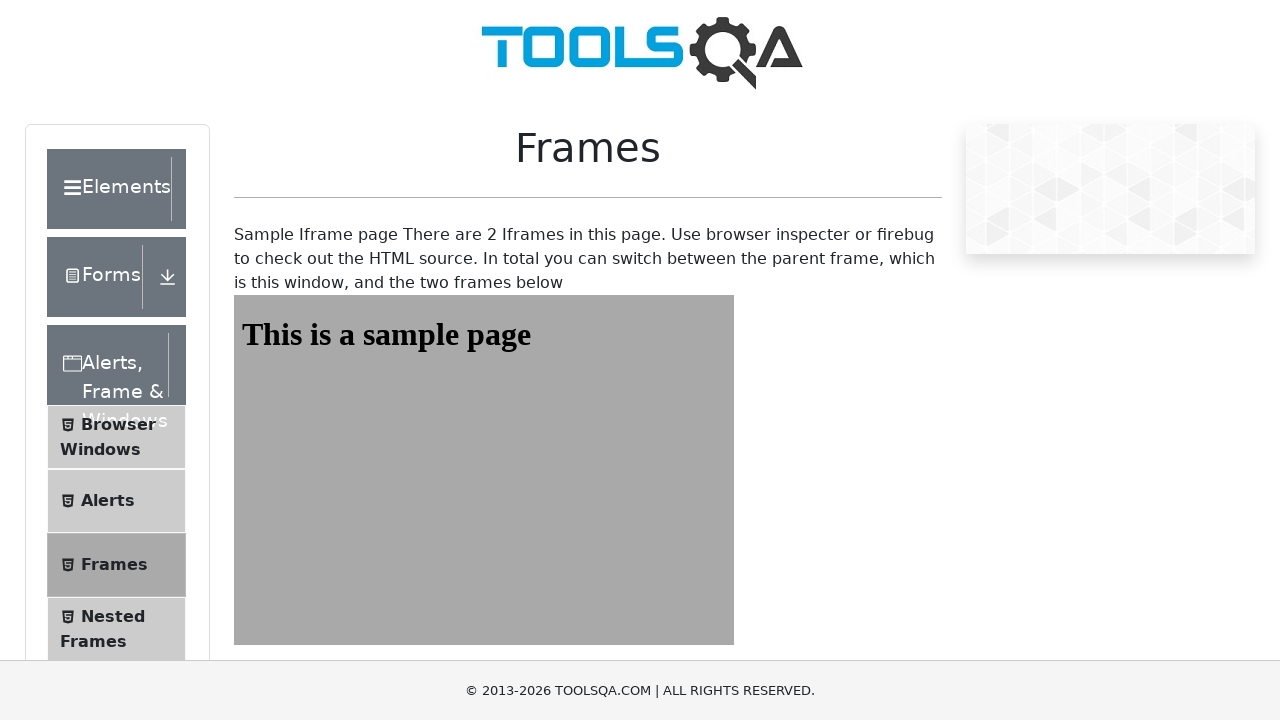

Read heading text from iframe: 'This is a sample page'
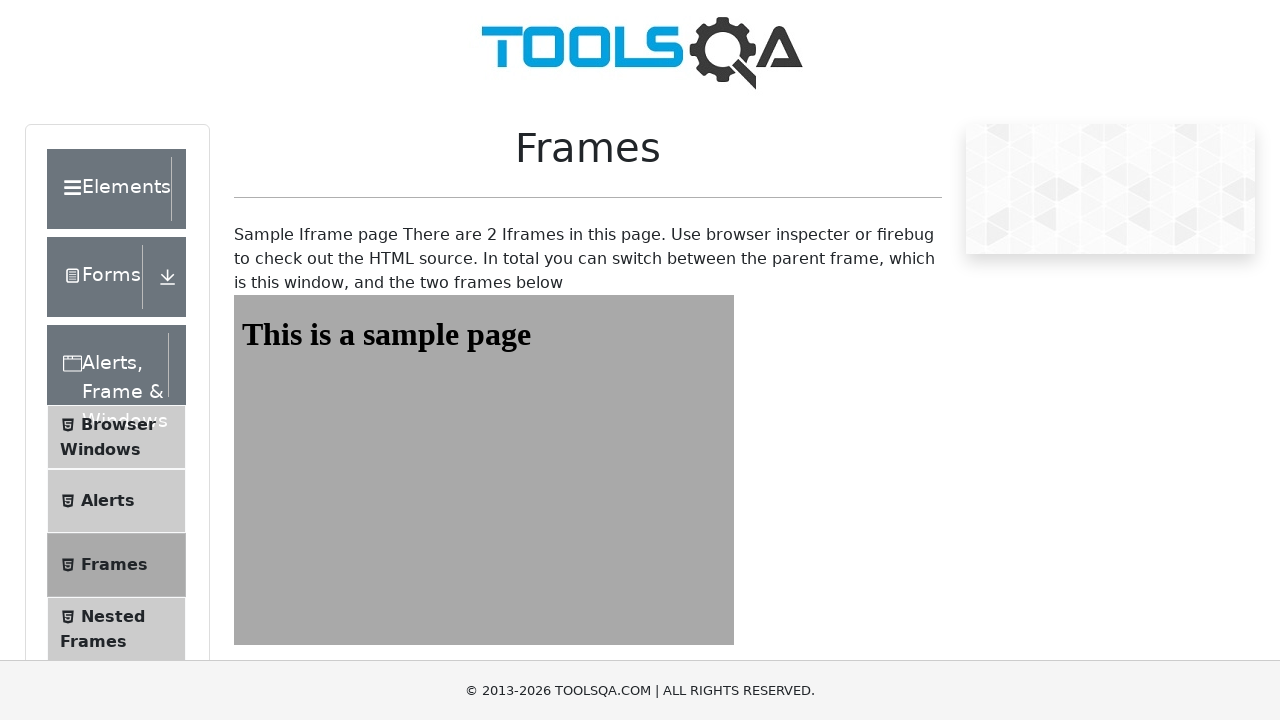

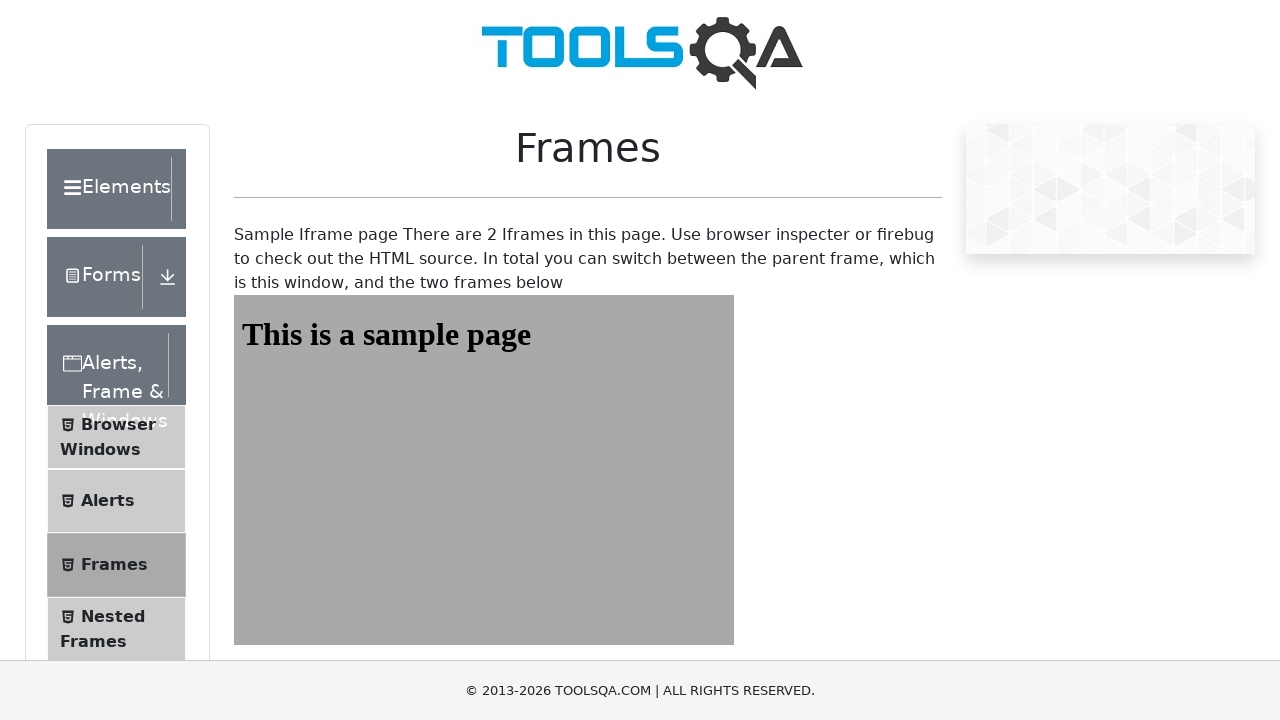